Opens ESPN Cricinfo website, opens a new tab navigating to an automation testing demo site, fills an email field with a value, and clicks a primary button.

Starting URL: https://www.espncricinfo.com

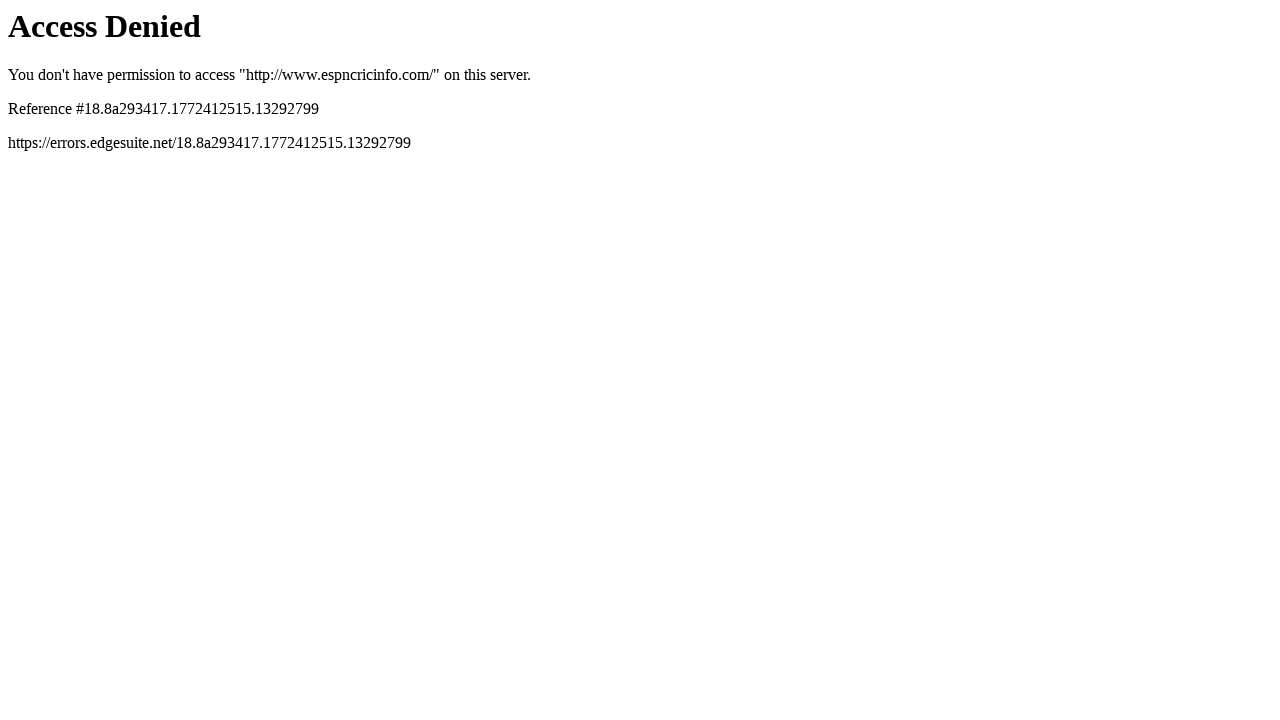

Opened a new tab using JavaScript
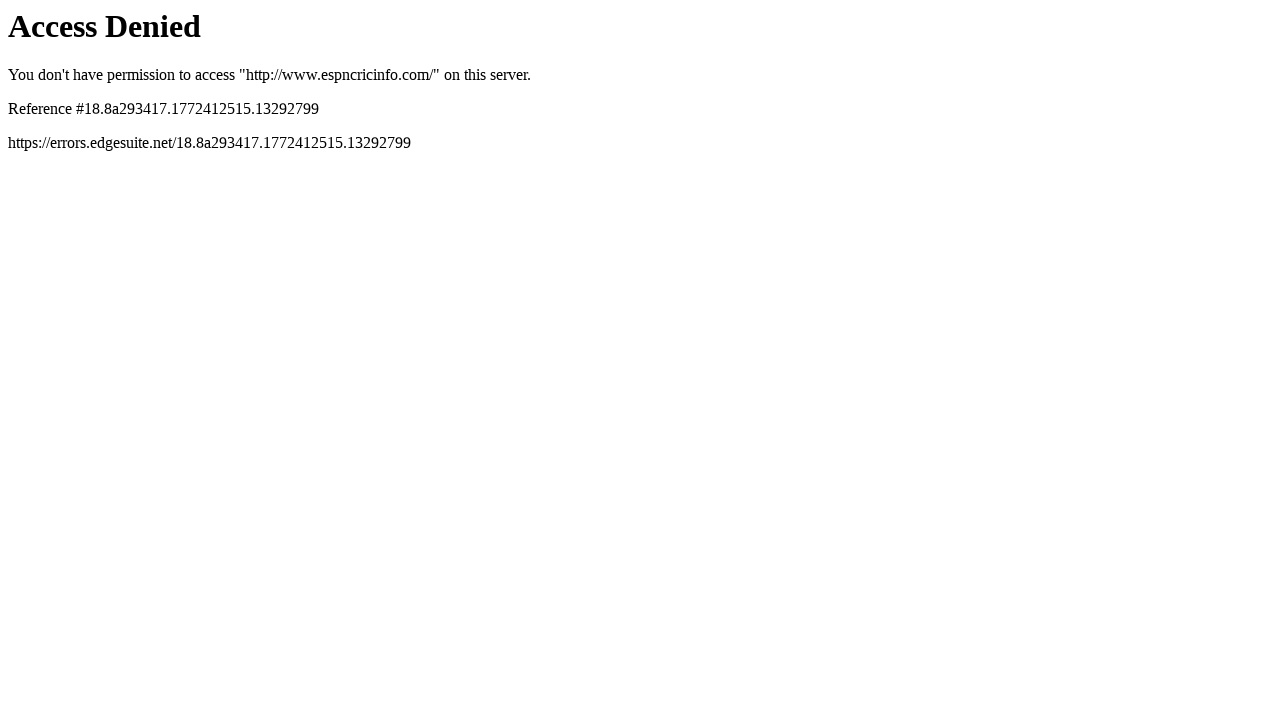

Retrieved all pages (tabs) from context
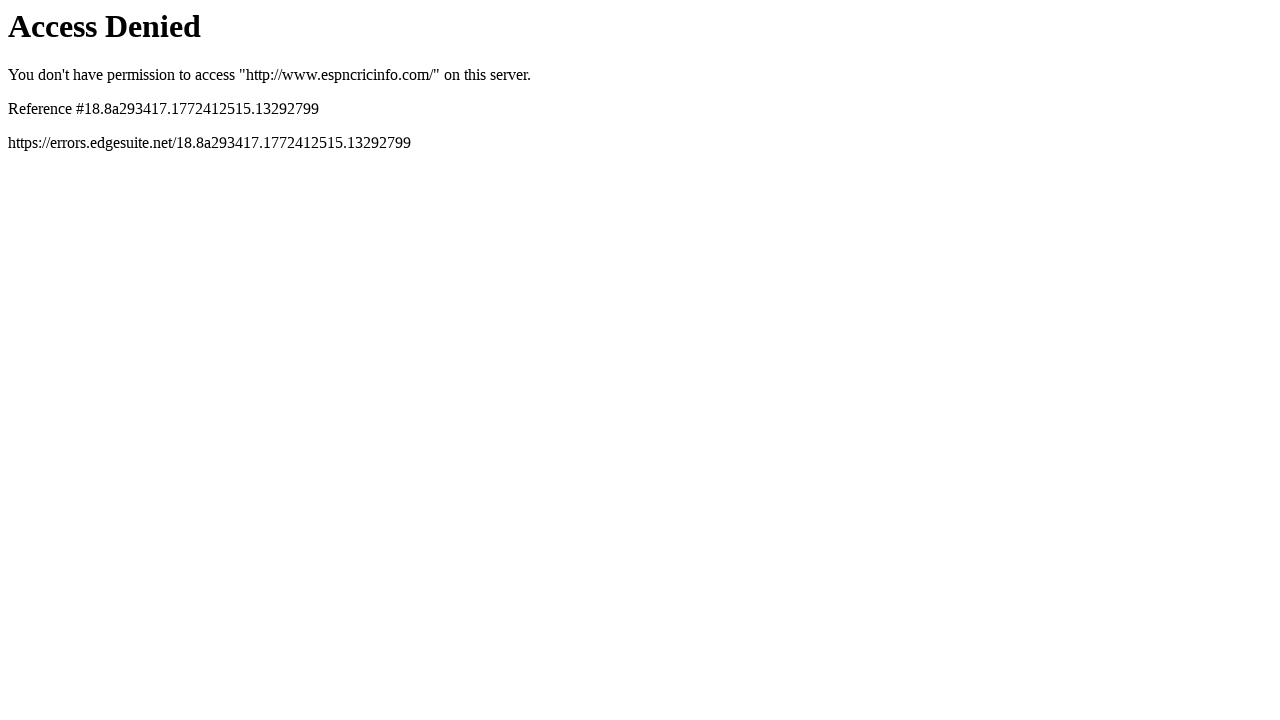

Switched to the new tab
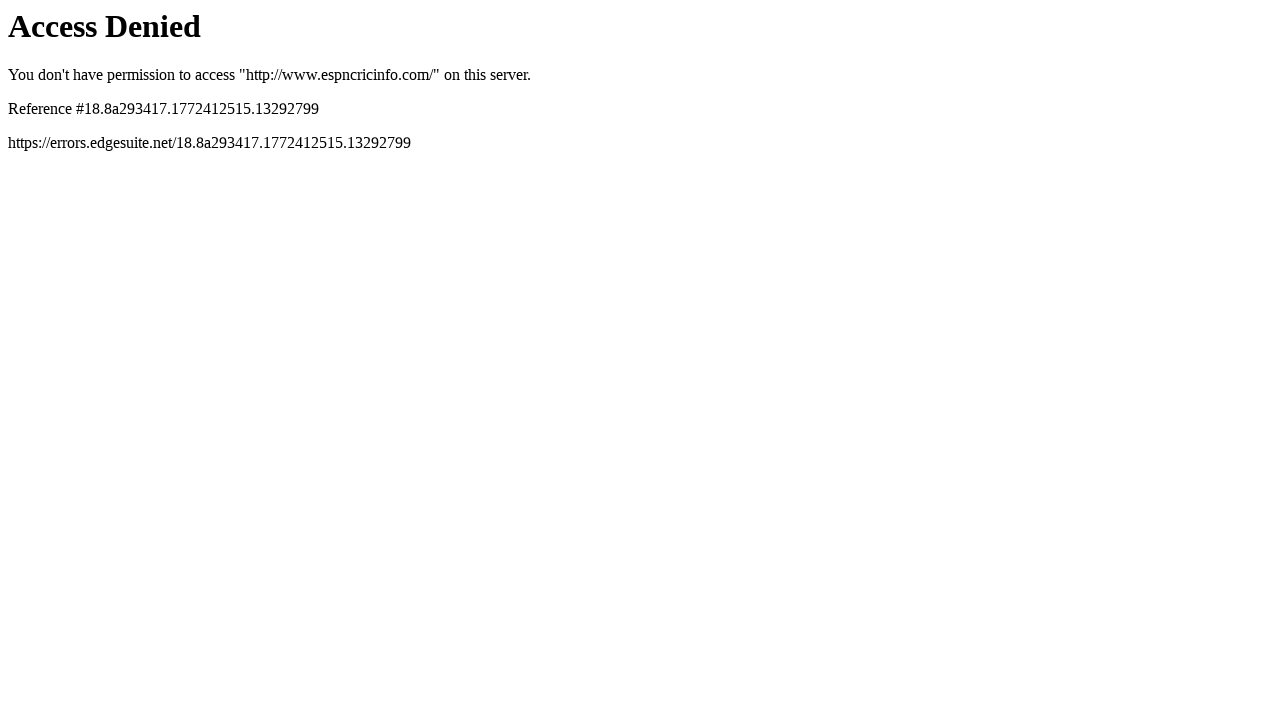

Navigated to automation testing demo site
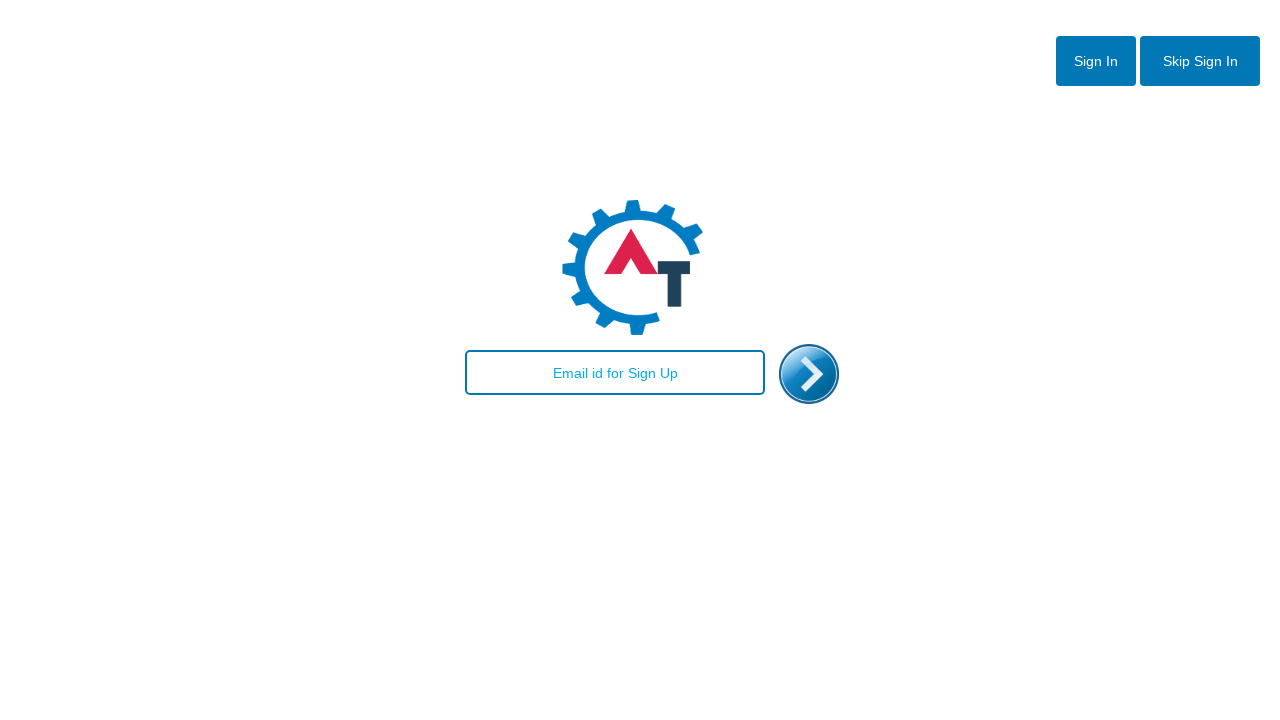

Waited for page to load (domcontentloaded)
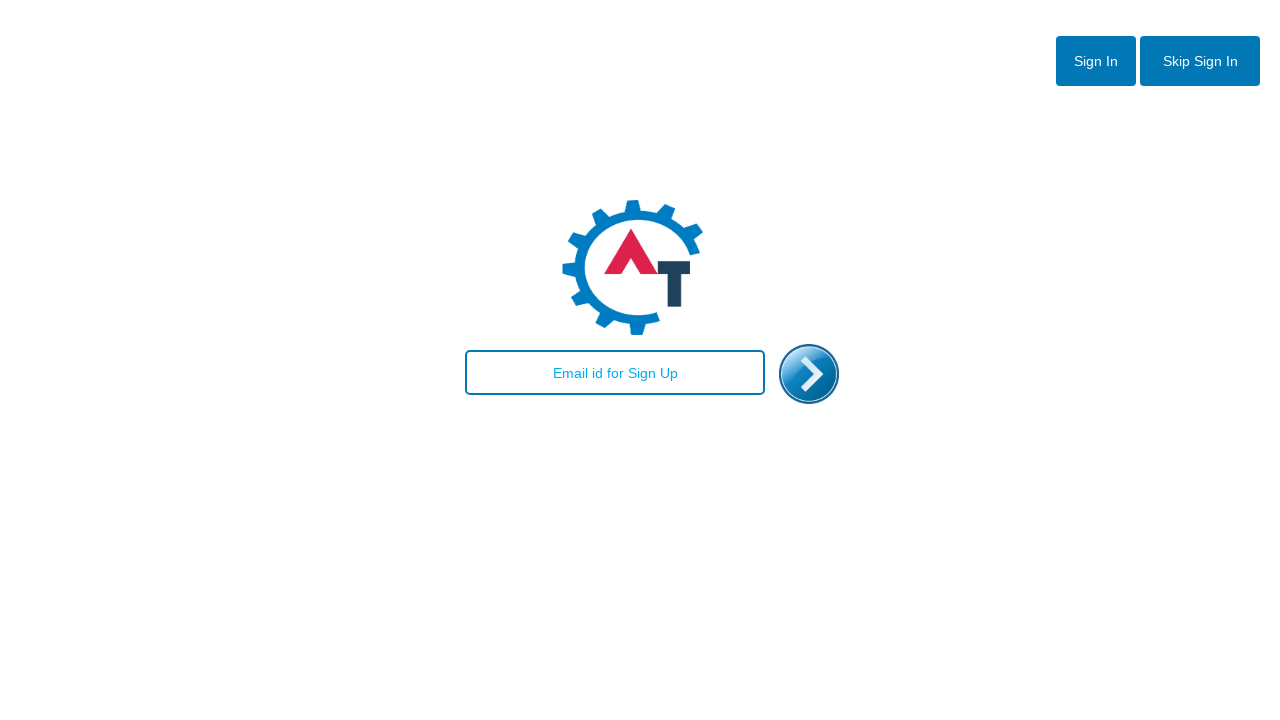

Filled email field with 'arun' on #email
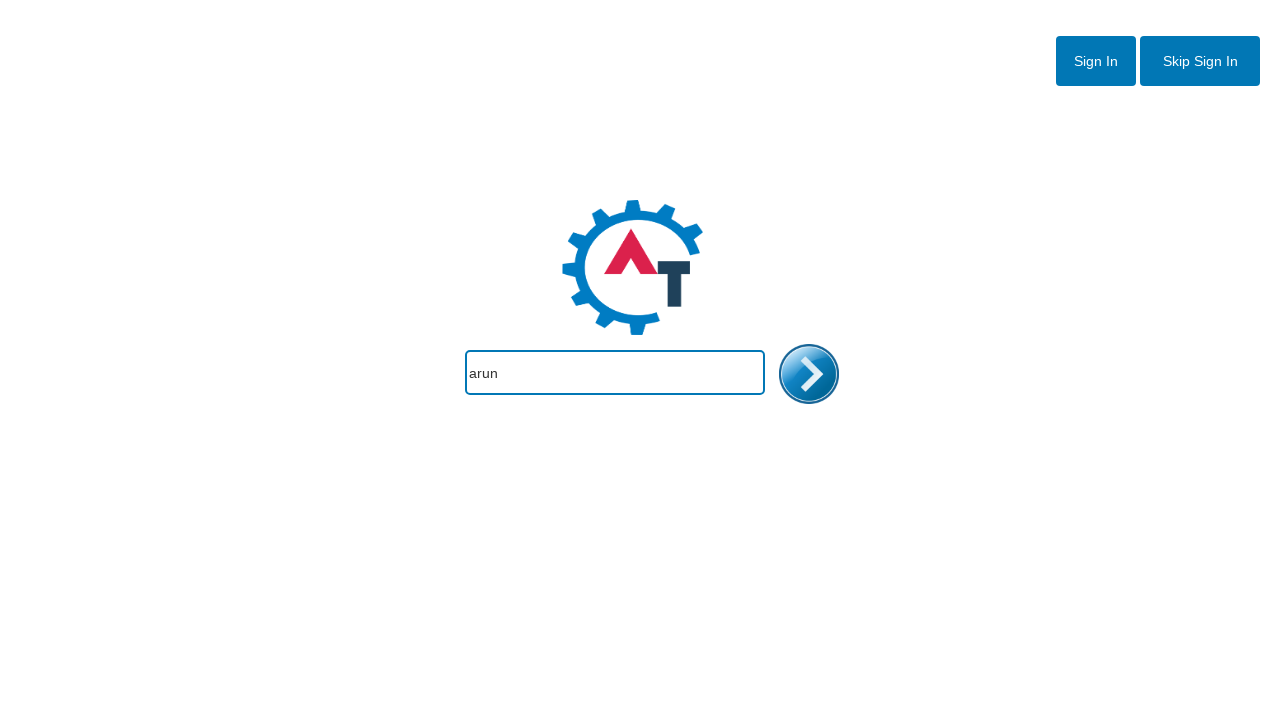

Clicked primary outline button at (1096, 61) on .btn-primary-outline
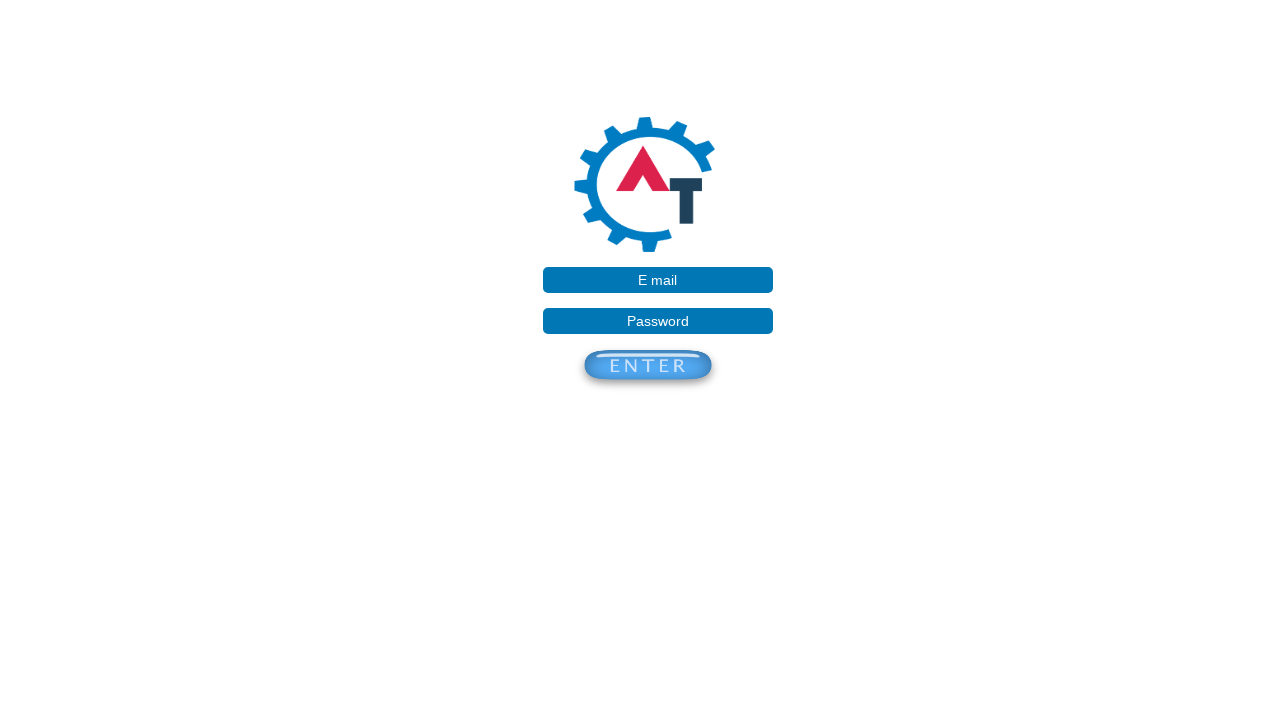

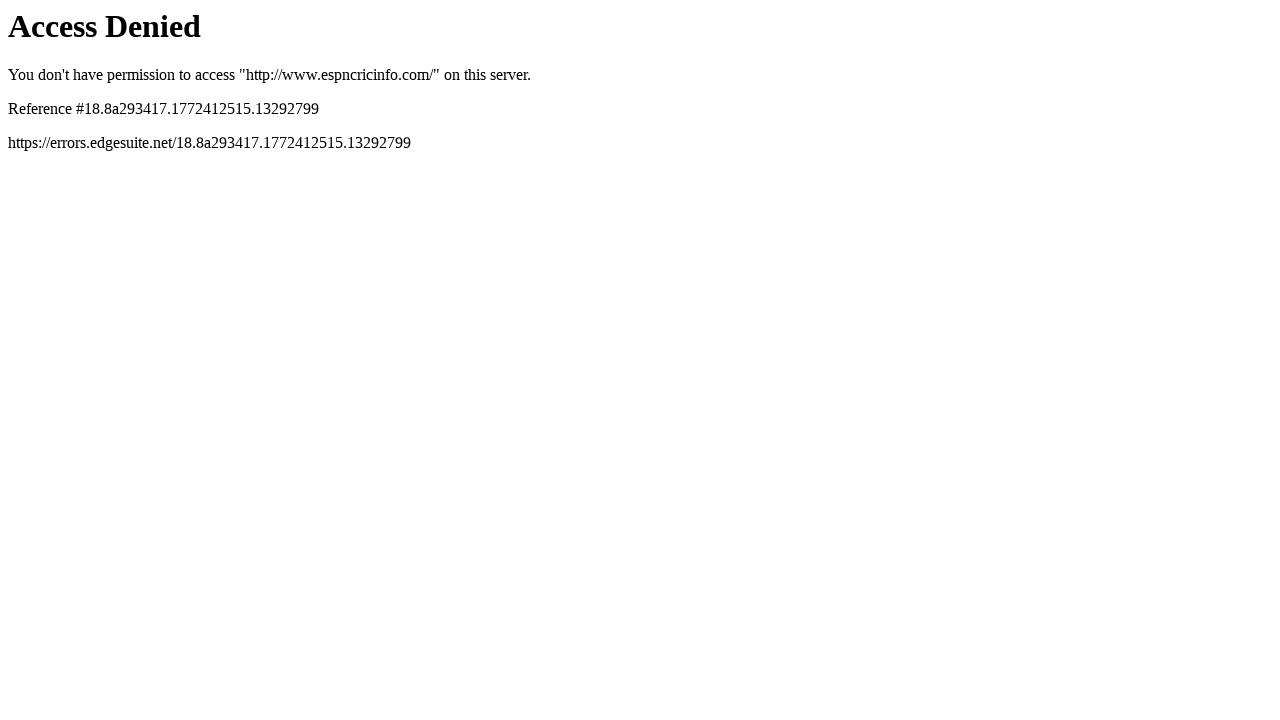